Tests alert handling by clicking a button that triggers a JavaScript alert, then dismisses the alert popup

Starting URL: https://echoecho.com/javascript4.htm

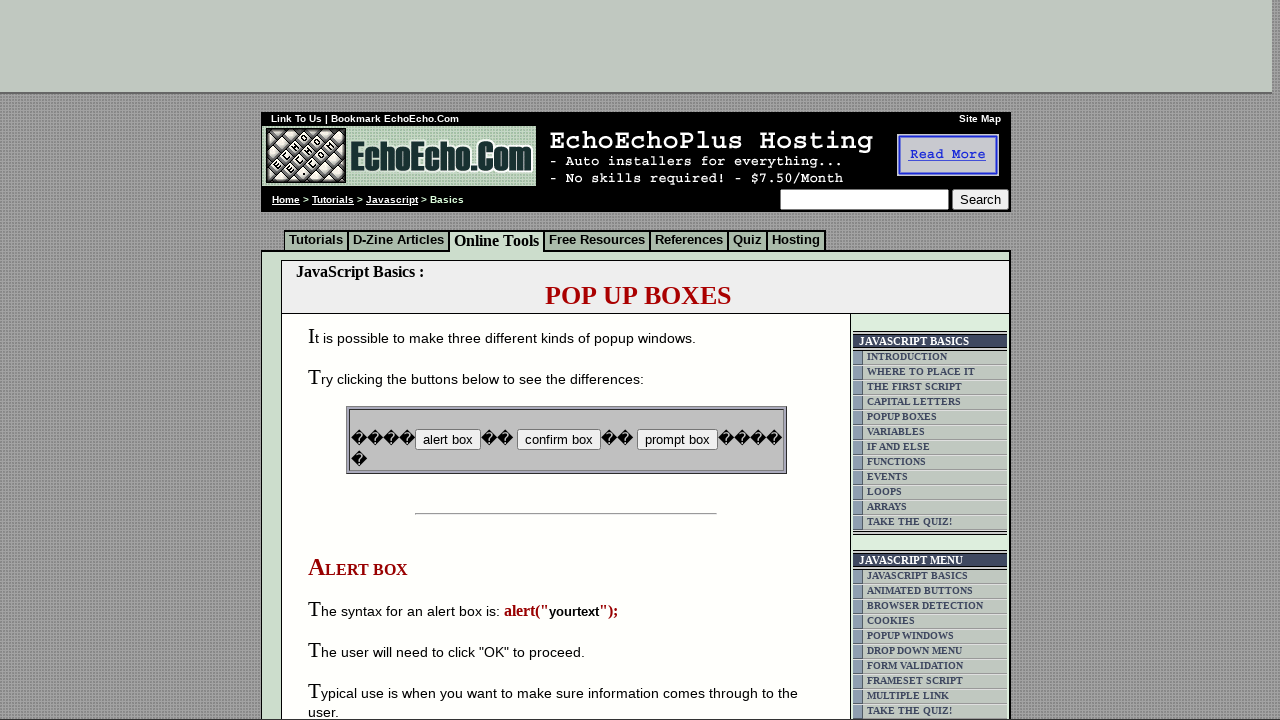

Clicked button that triggers JavaScript alert at (558, 440) on input[name='B2']
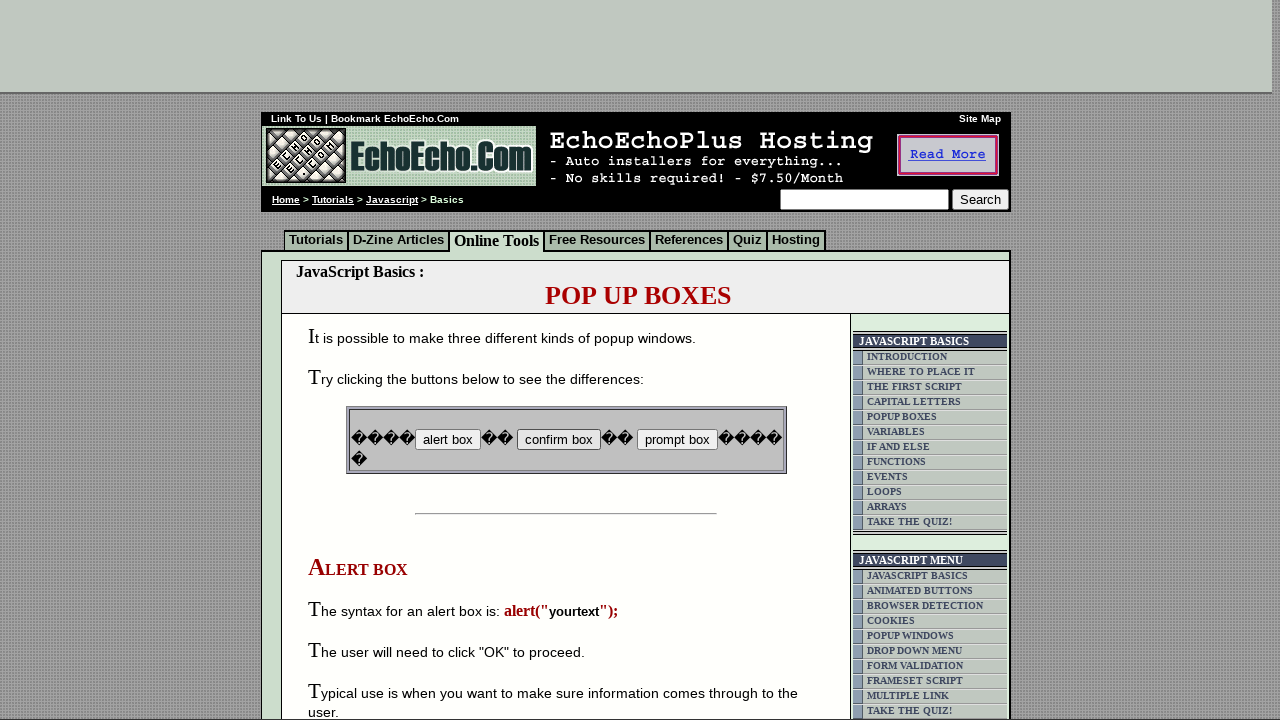

Set up dialog event handler to dismiss alerts
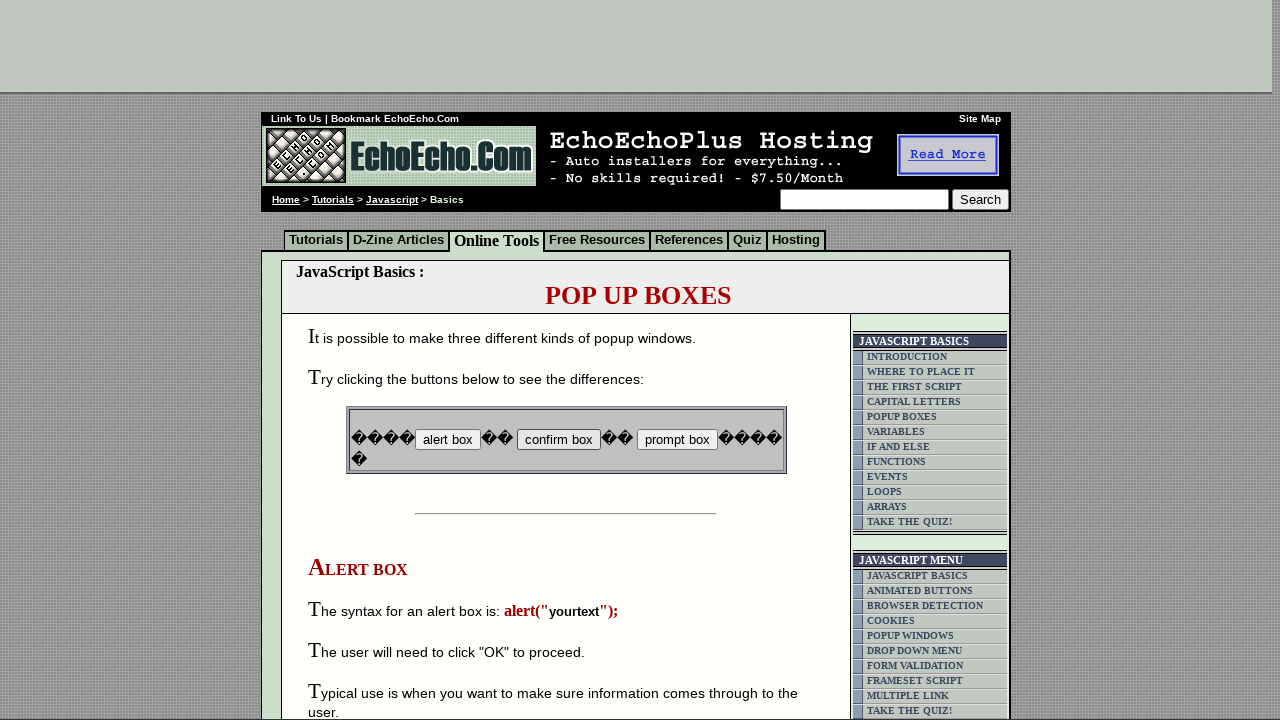

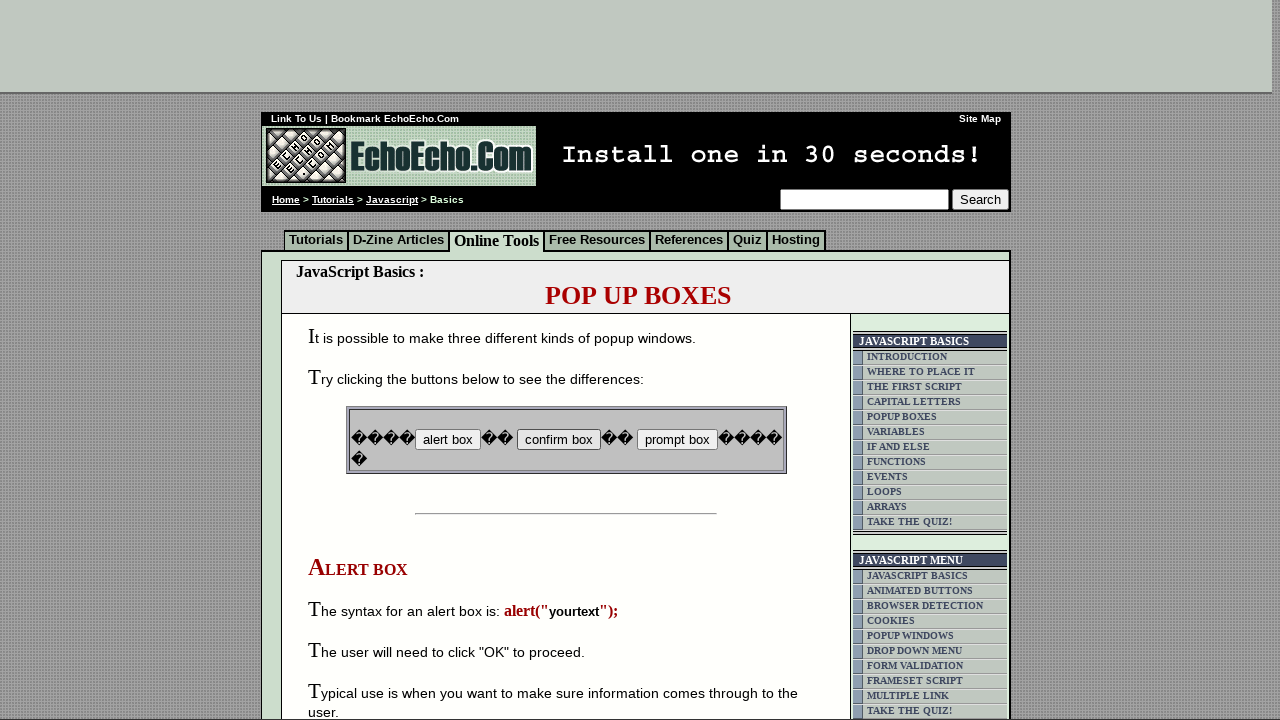